Clicks on the online training image to navigate to training page

Starting URL: https://demoqa.com

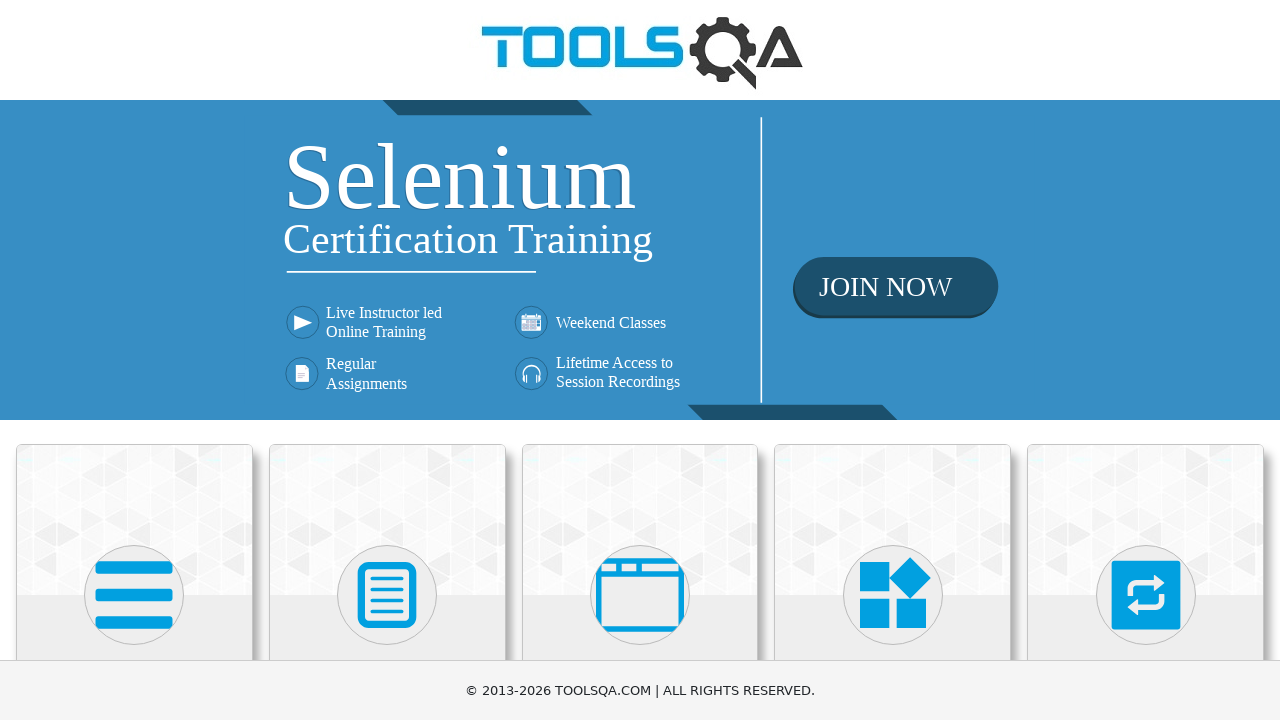

Waited for Selenium Online Training image to load
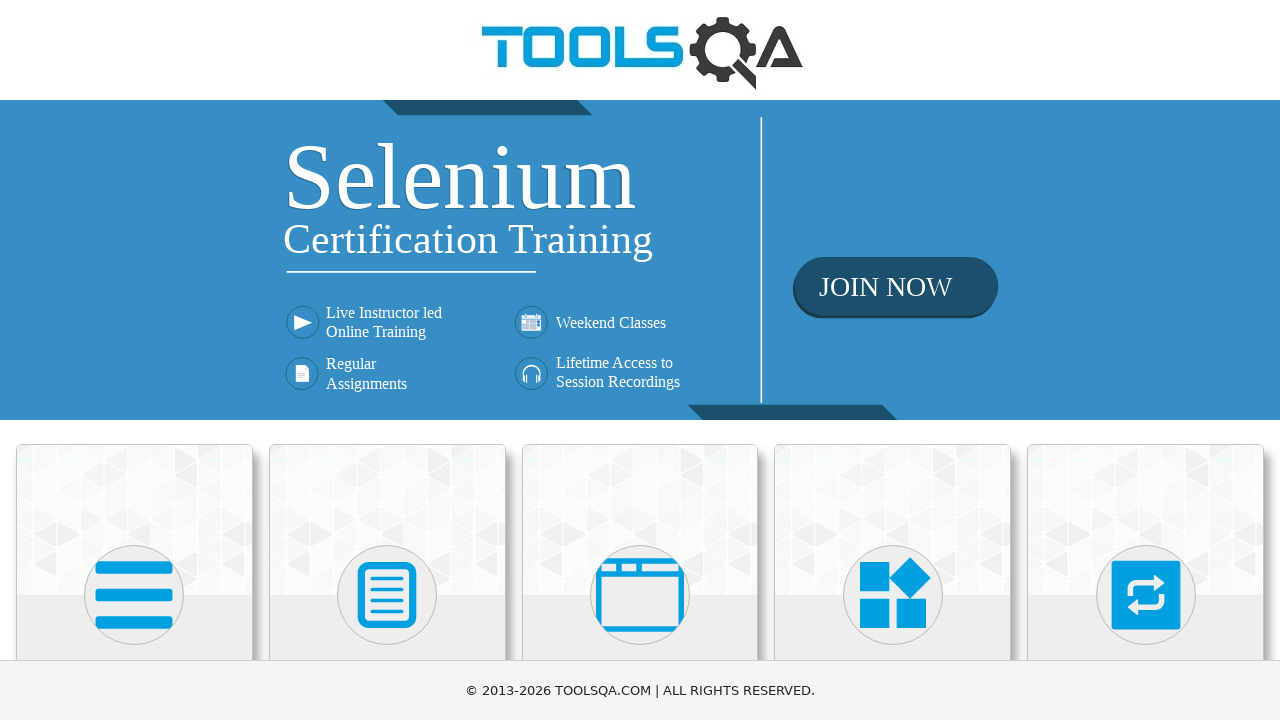

Clicked on the online training image to navigate to training page at (640, 260) on xpath=//*[@alt='Selenium Online Training']
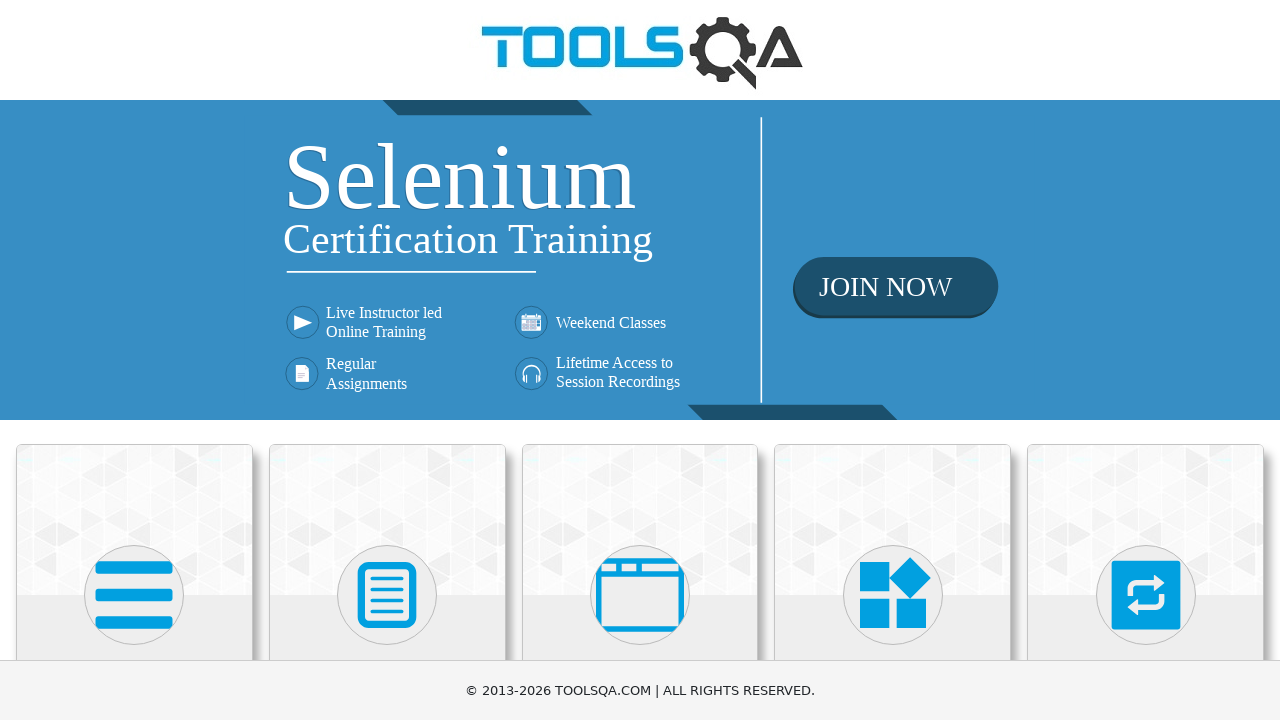

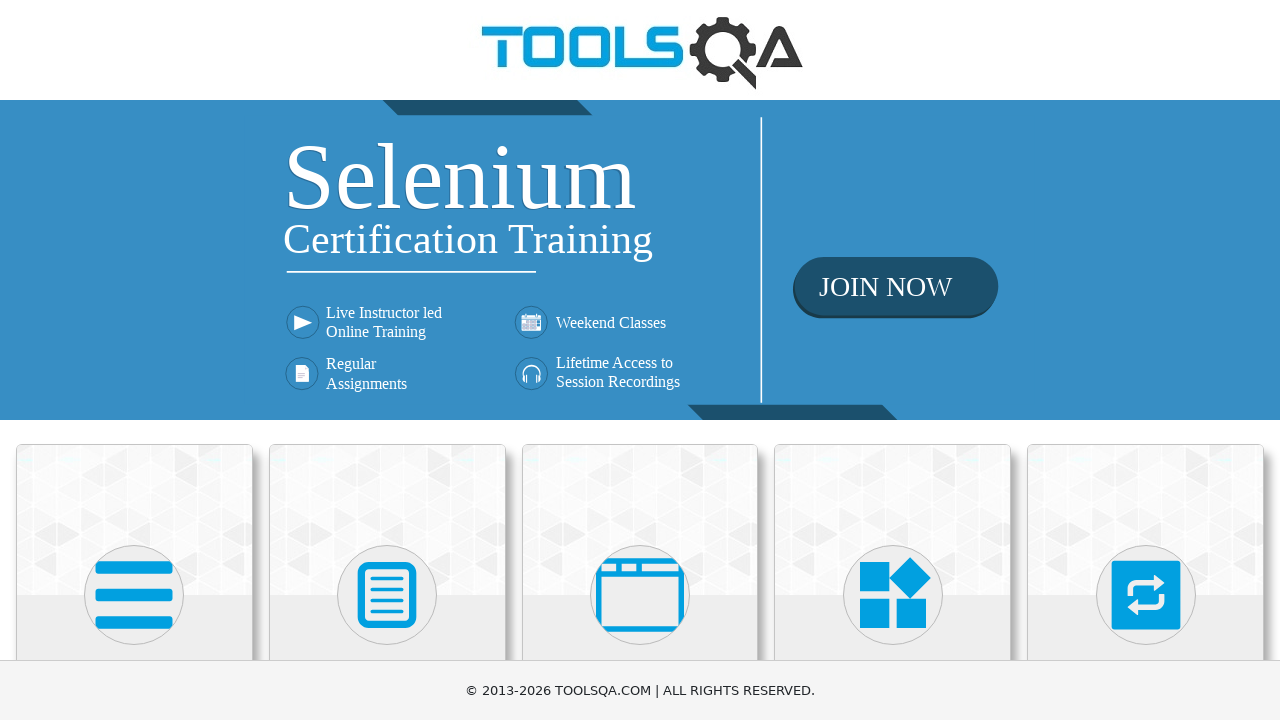